Tests mobile responsive navigation by emulating a mobile device viewport, clicking the navbar toggler to open the mobile menu, and navigating to the Library page.

Starting URL: https://rahulshettyacademy.com/angularAppdemo/

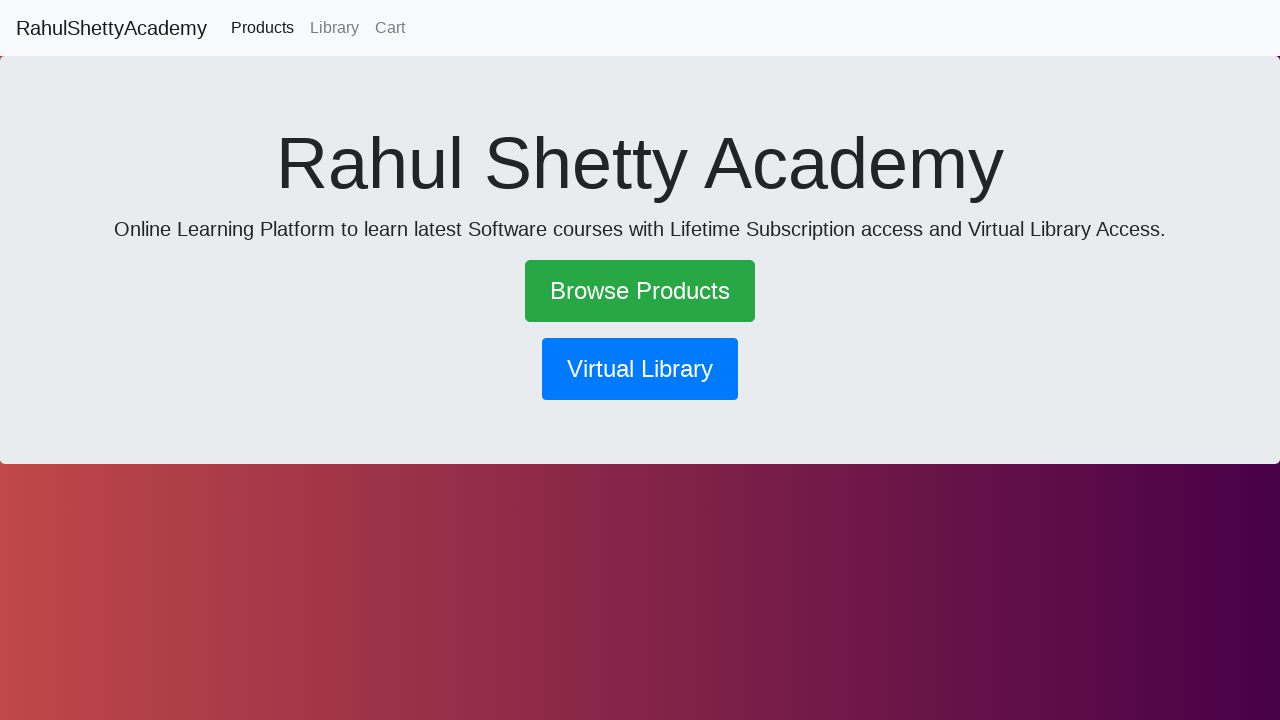

Set mobile viewport to 600x1000 pixels
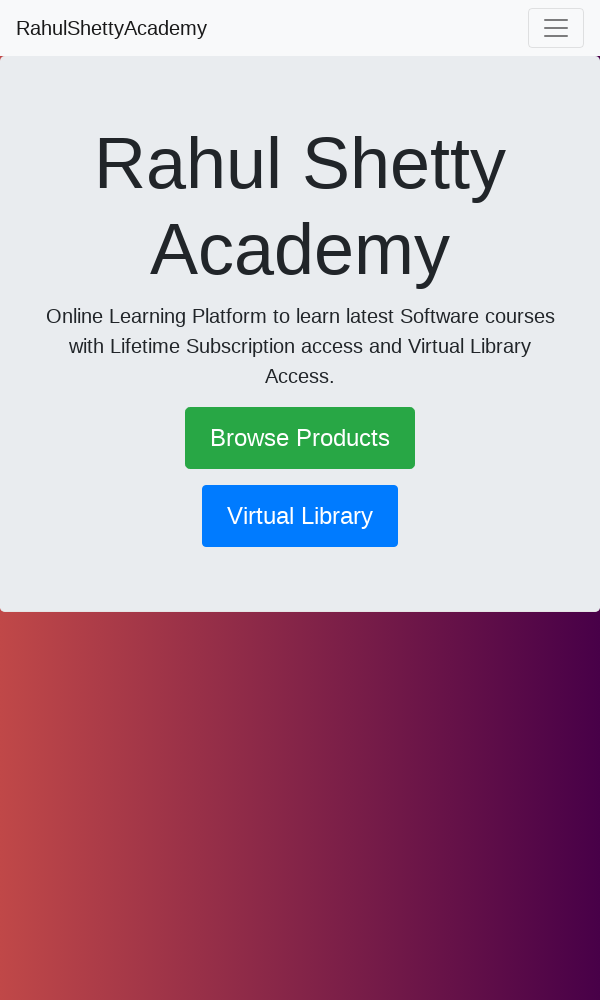

Clicked navbar toggler to open mobile menu at (556, 28) on .navbar-toggler
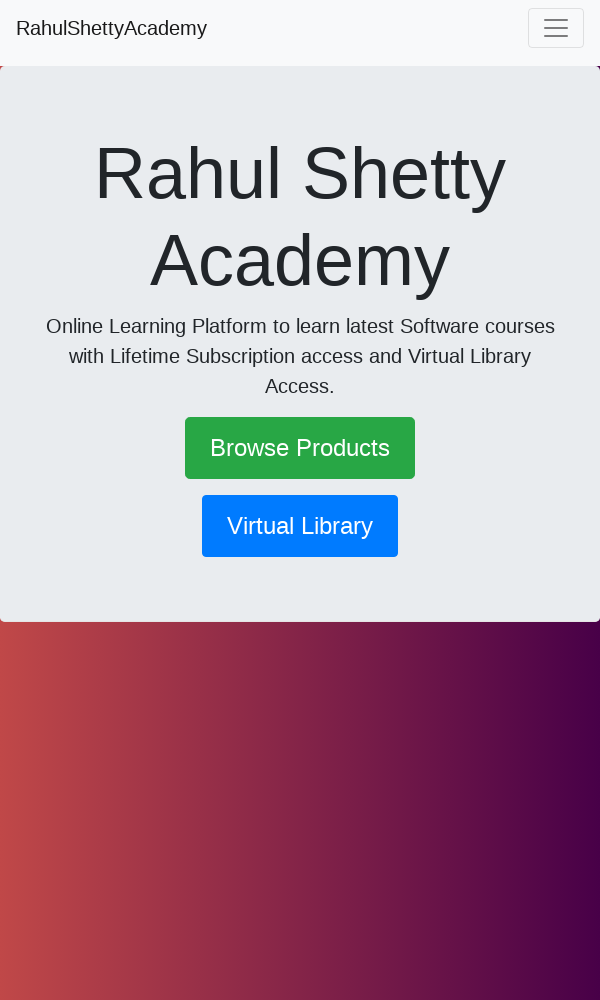

Waited 1000ms for menu animation to complete
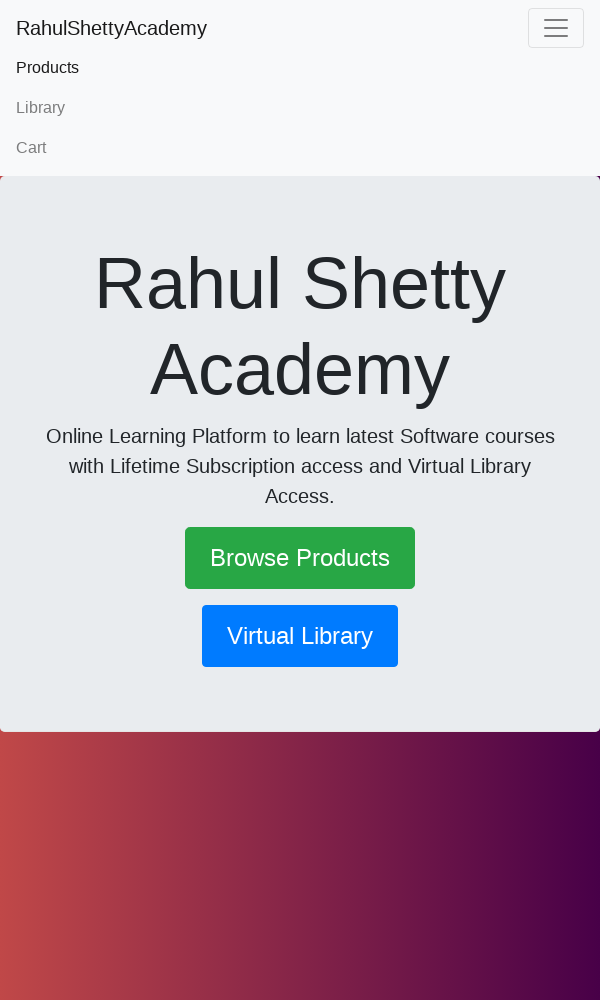

Clicked Library link in mobile menu at (300, 108) on text=Library
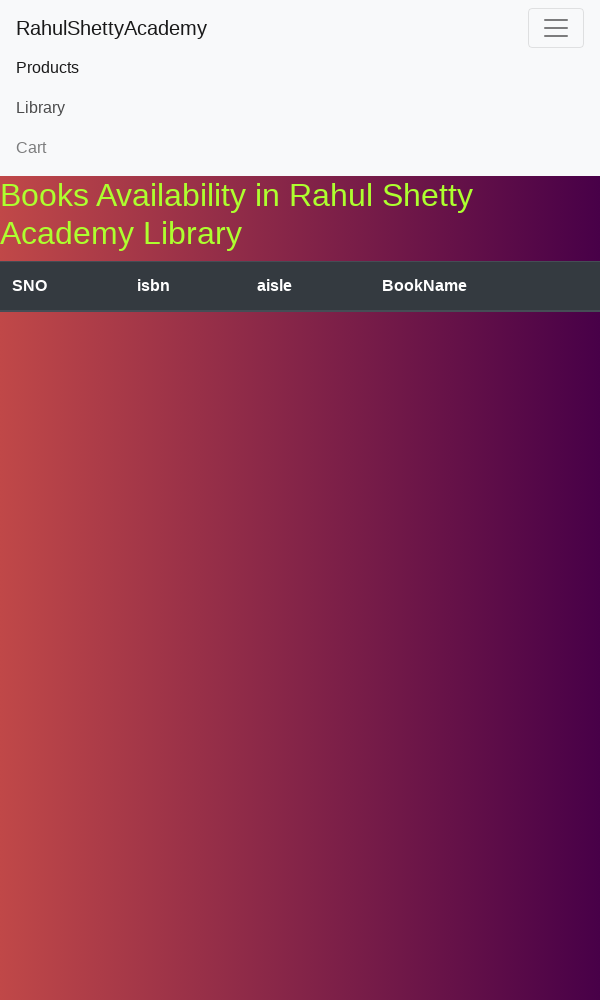

Navigation to Library page completed (network idle)
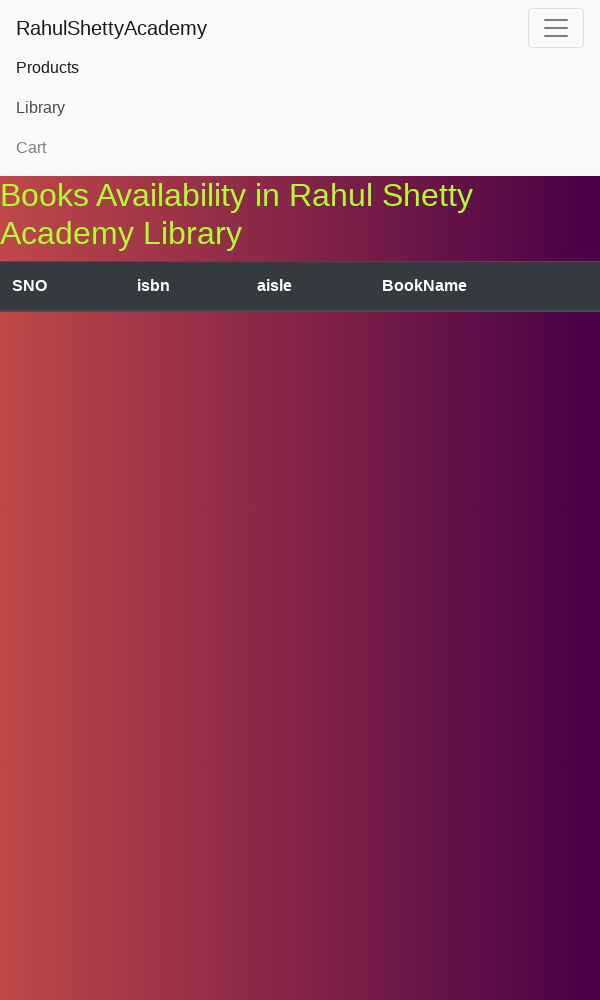

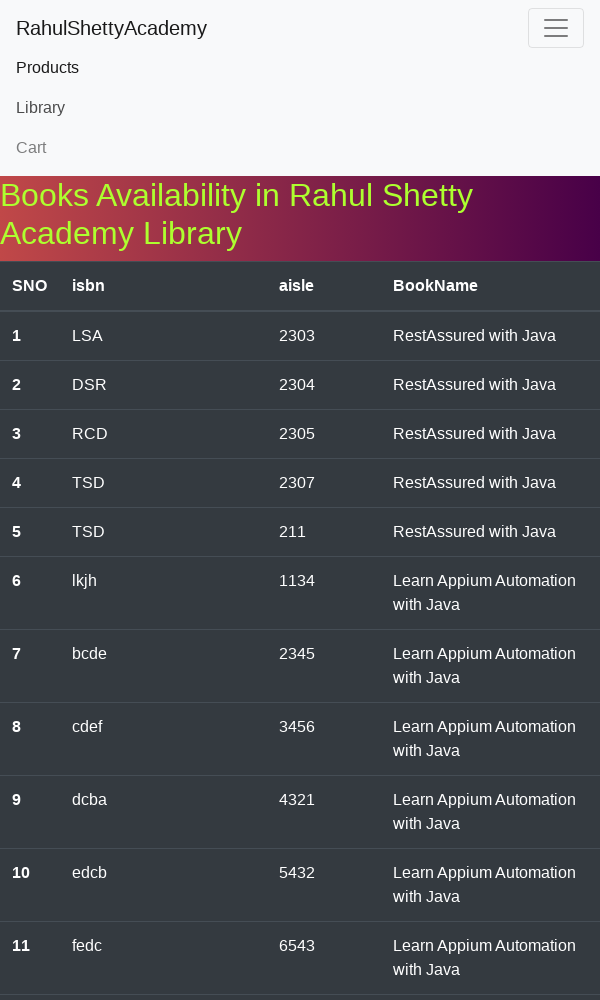